Tests checkbox functionality on a practice automation page by clicking a checkbox to select it, verifying selection state, clicking again to deselect, and counting total checkboxes on the page.

Starting URL: https://rahulshettyacademy.com/AutomationPractice/

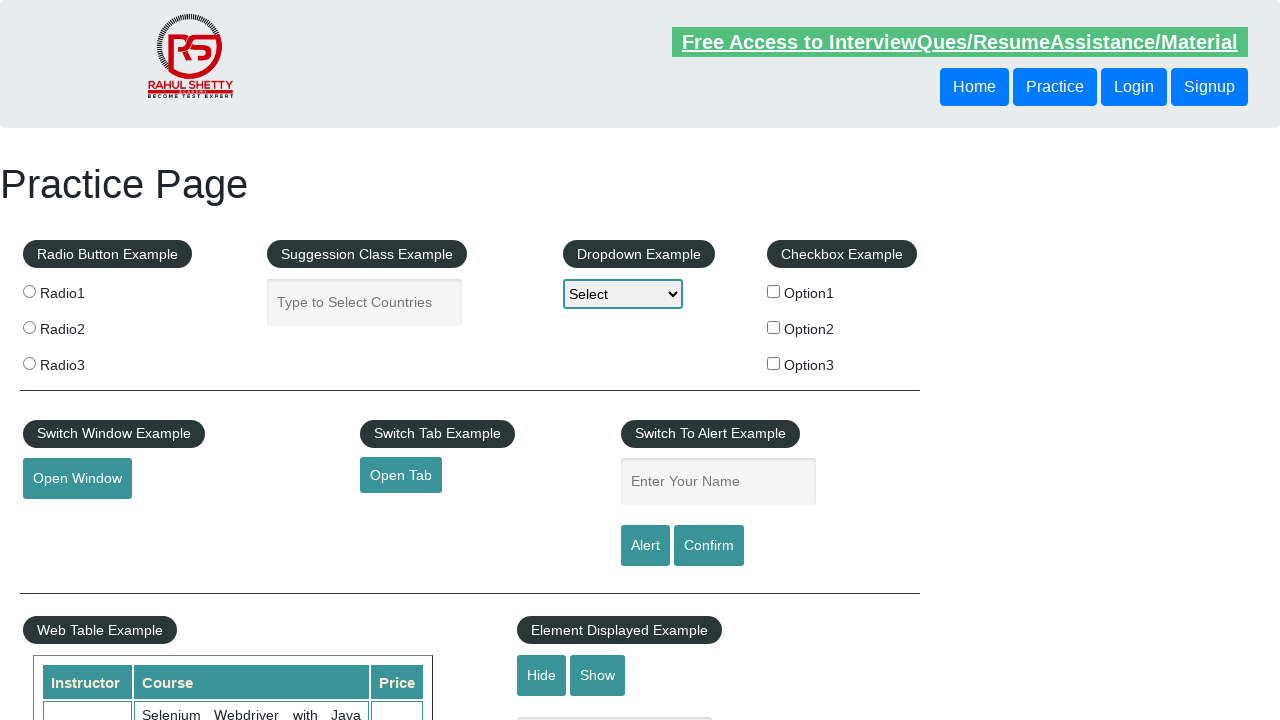

Clicked first checkbox to select it at (774, 291) on #checkBoxOption1
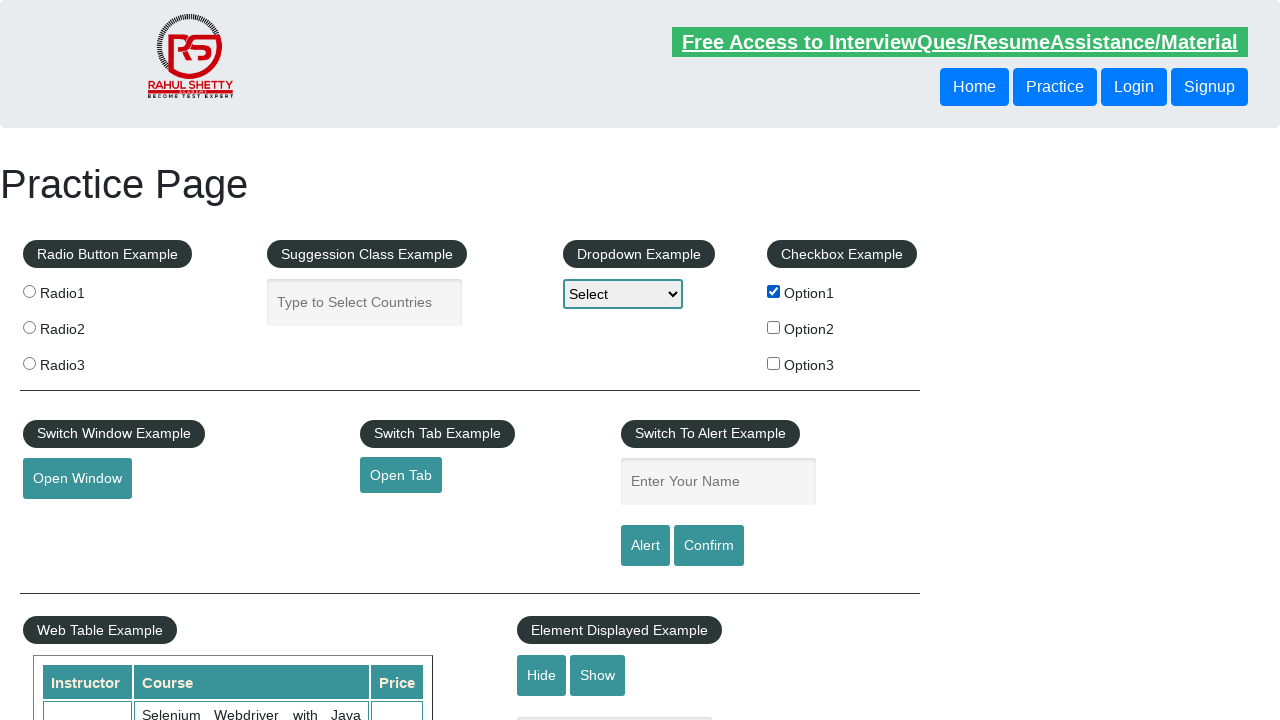

Verified checkbox is selected: True
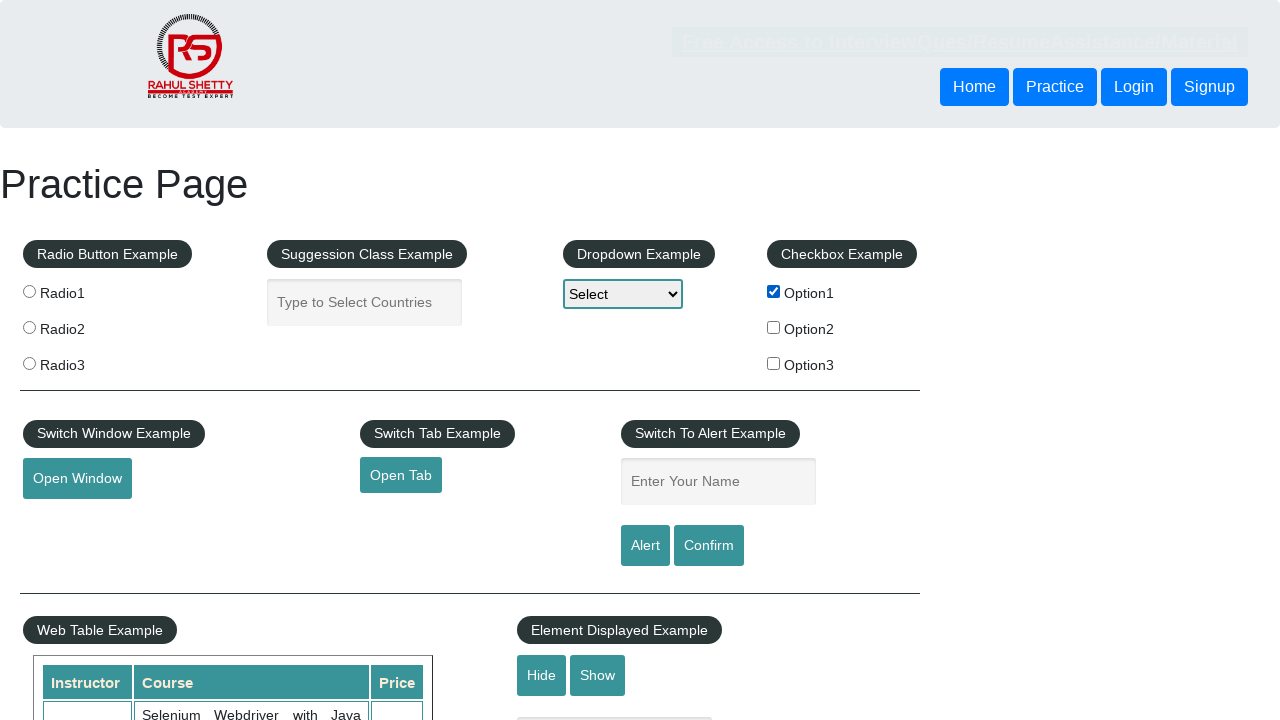

Clicked checkbox again to deselect it at (774, 291) on #checkBoxOption1
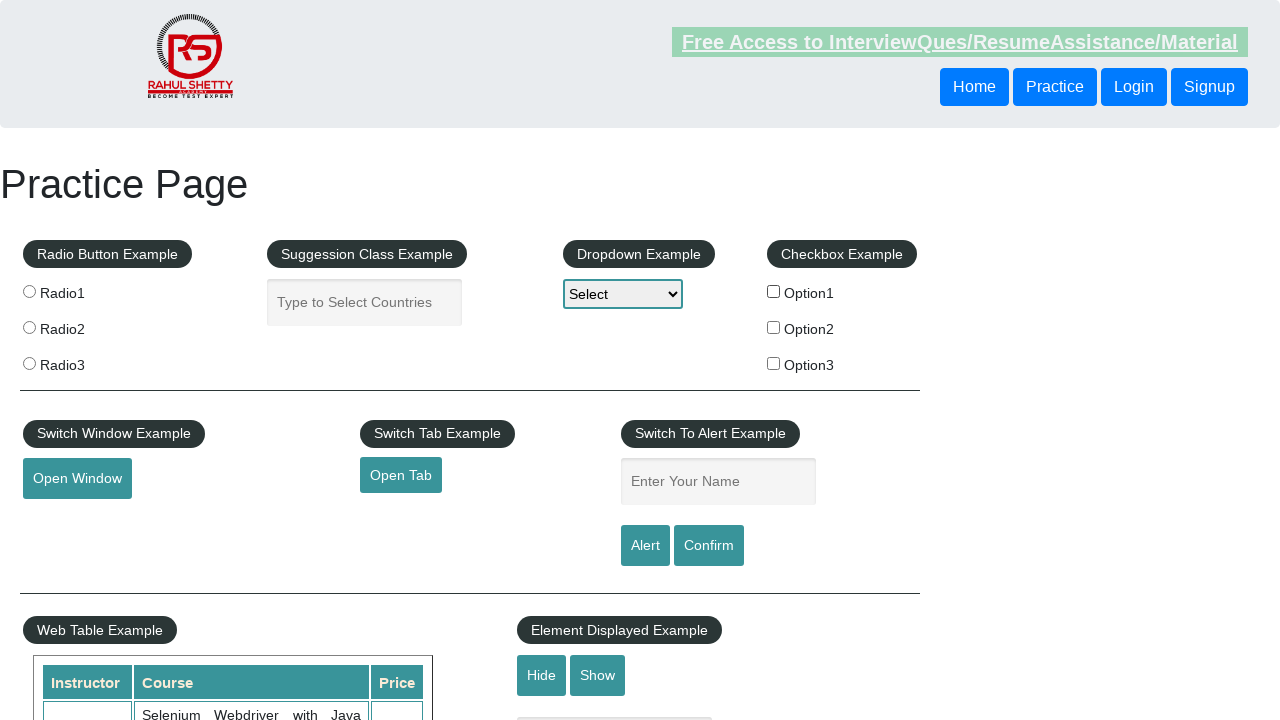

Verified checkbox is now deselected: False
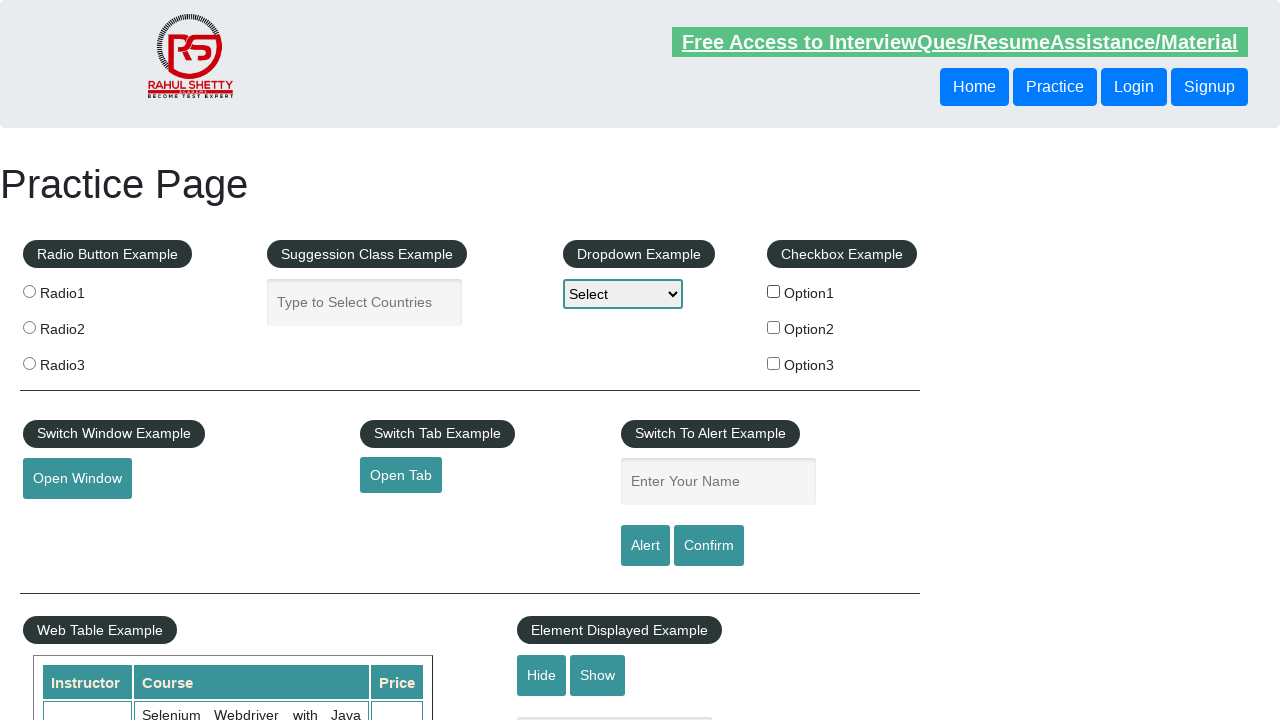

Located all checkboxes on the page
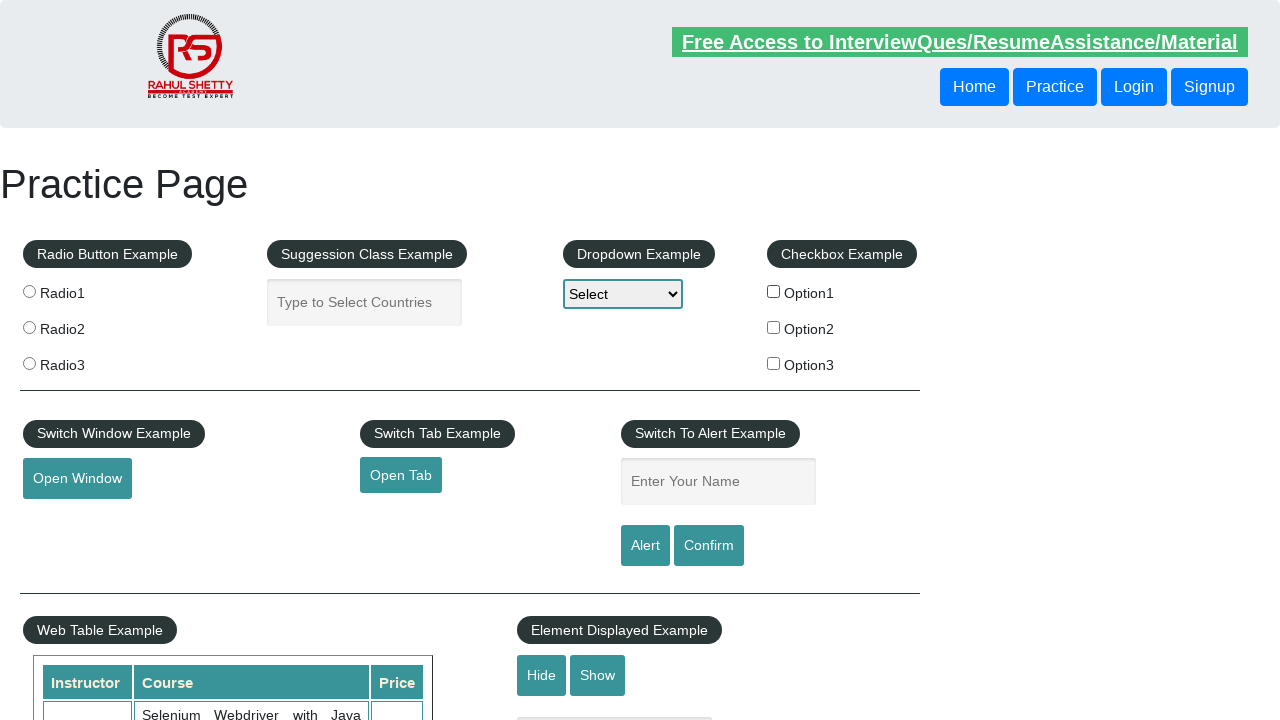

Counted total checkboxes on page: 3
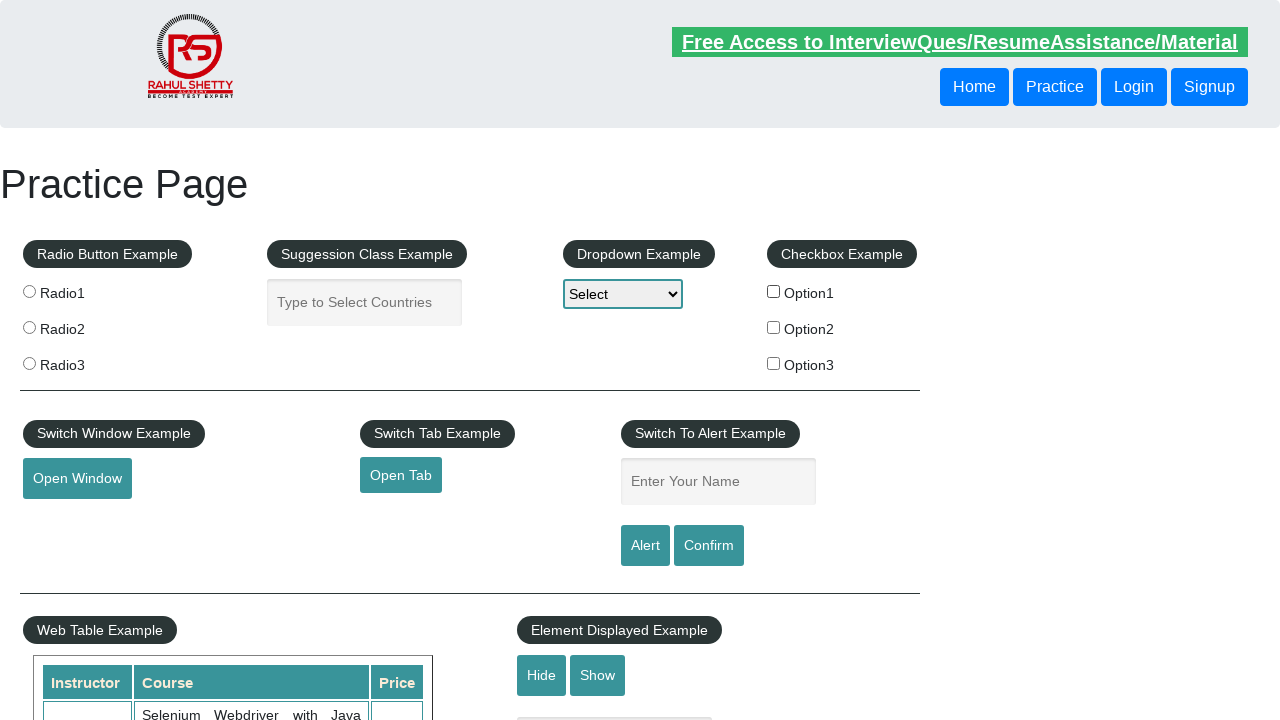

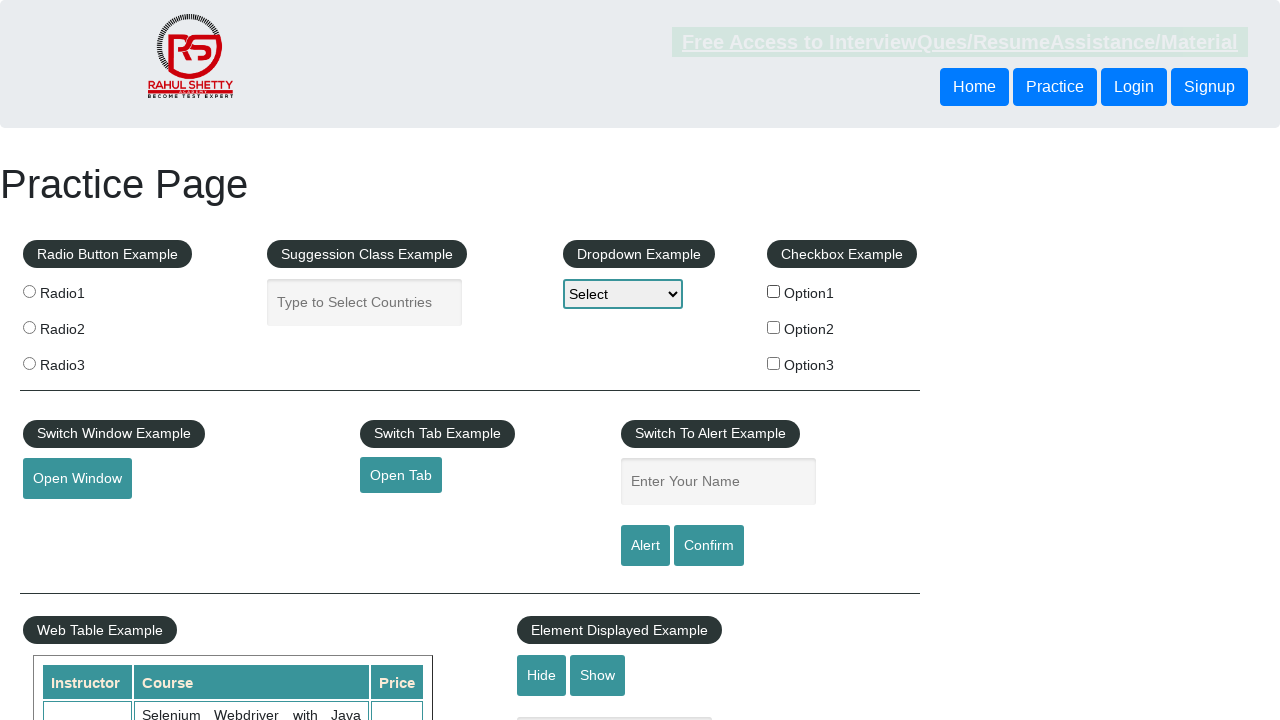